Tests waiting for XHTTP messages to complete and verifies the message count is zero

Starting URL: https://testpages.eviltester.com/styled/sync/xhttp-messages.html

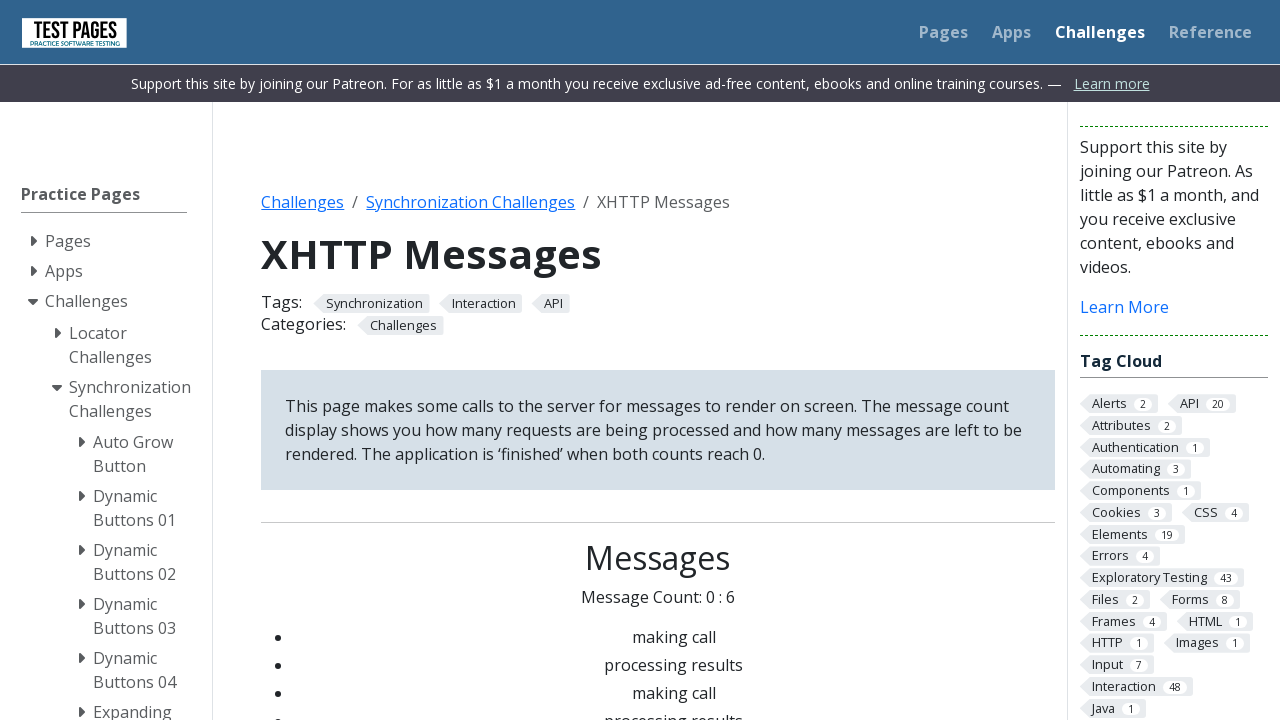

Waited for XHTTP messages to complete - message count is now 0:0
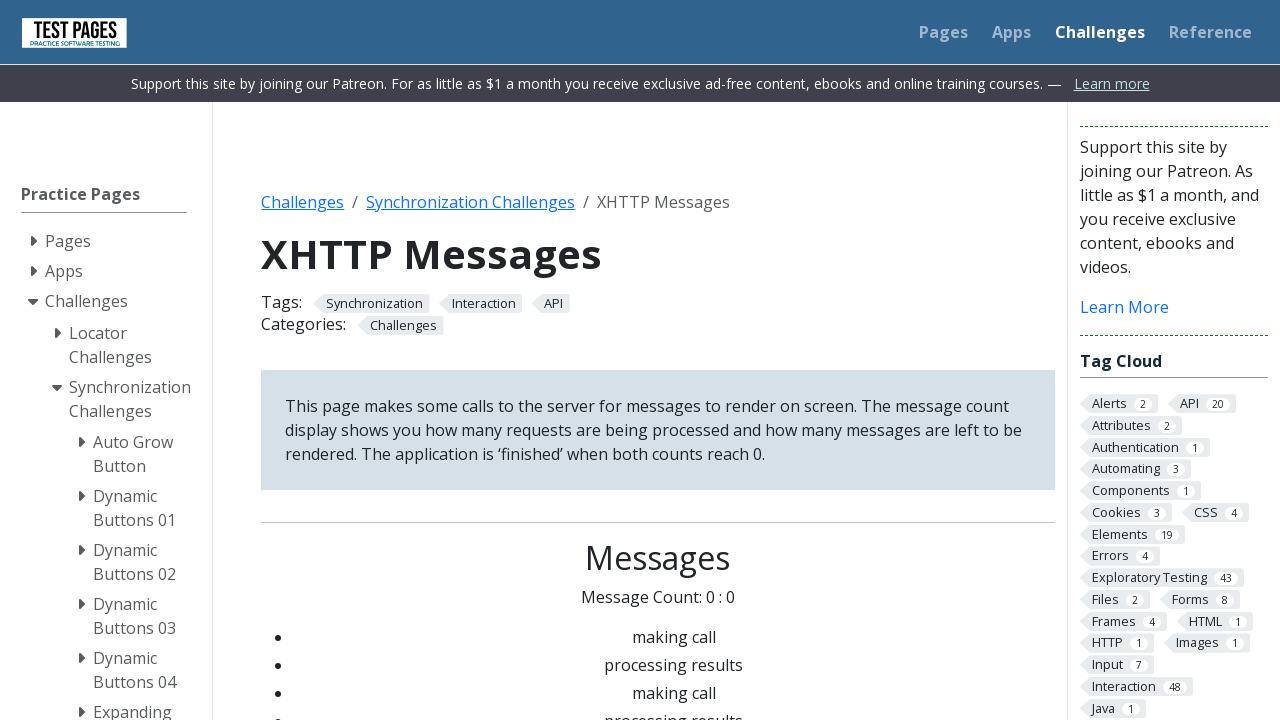

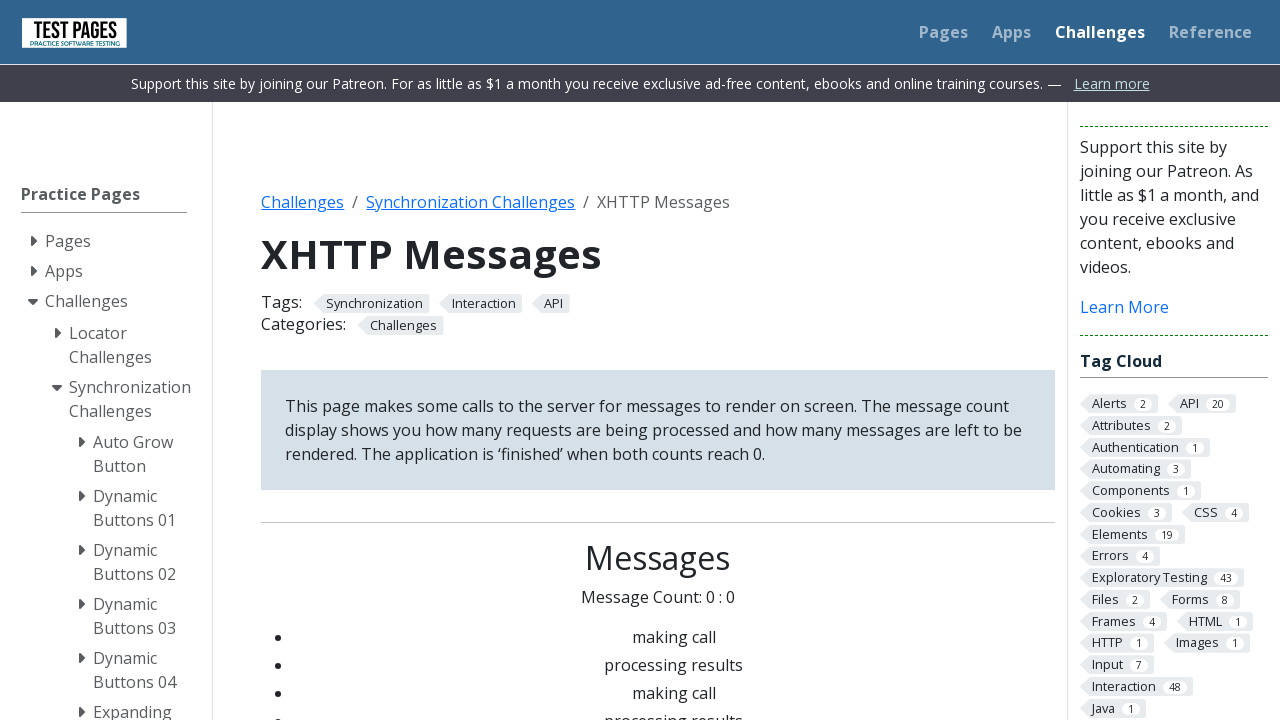